Navigates to the Heroku test app homepage, clicks on the "Inputs" link, and verifies the resulting page title is correct.

Starting URL: https://the-internet.herokuapp.com/

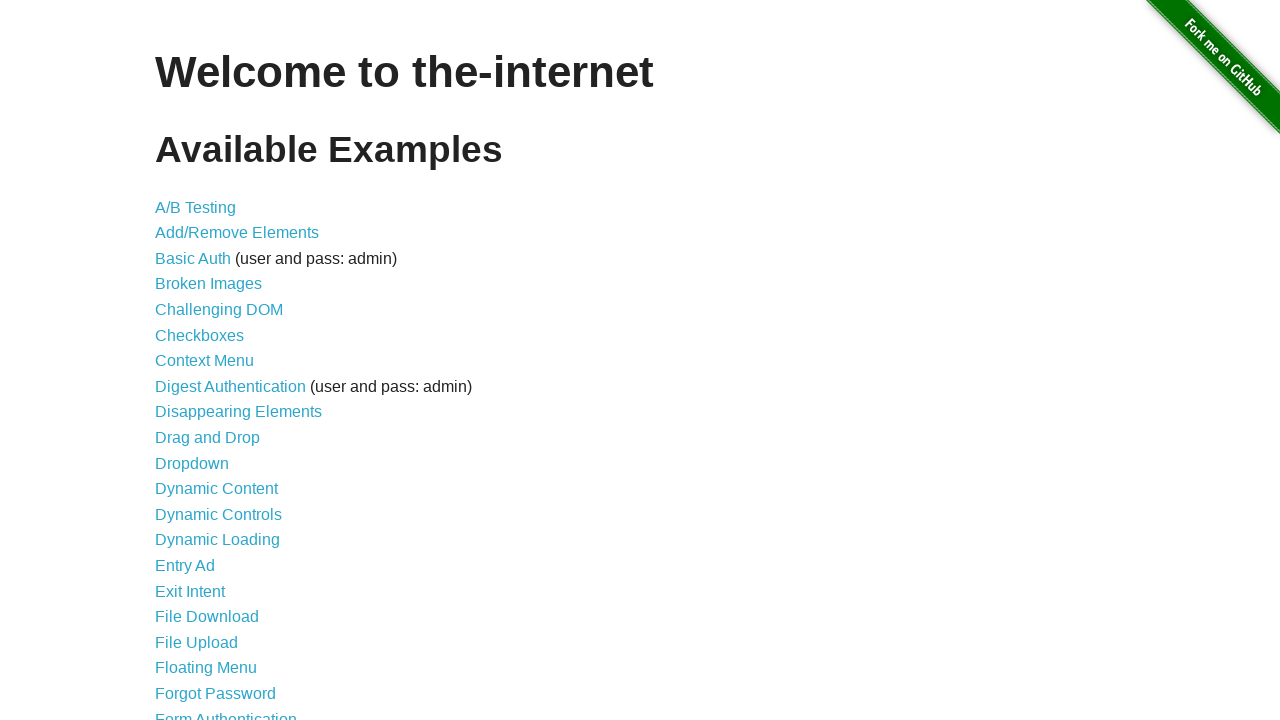

Clicked on the 'Inputs' link at (176, 361) on xpath=//li/a[text()='Inputs']
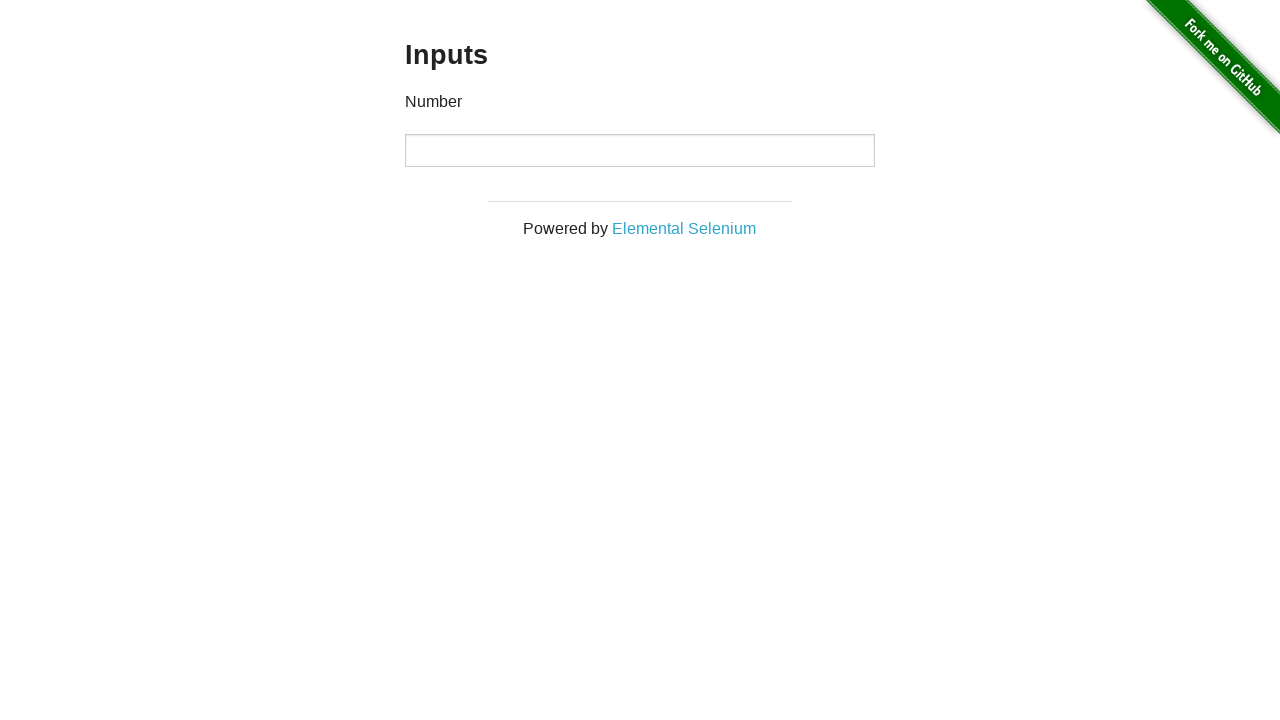

Waited for page to load (domcontentloaded)
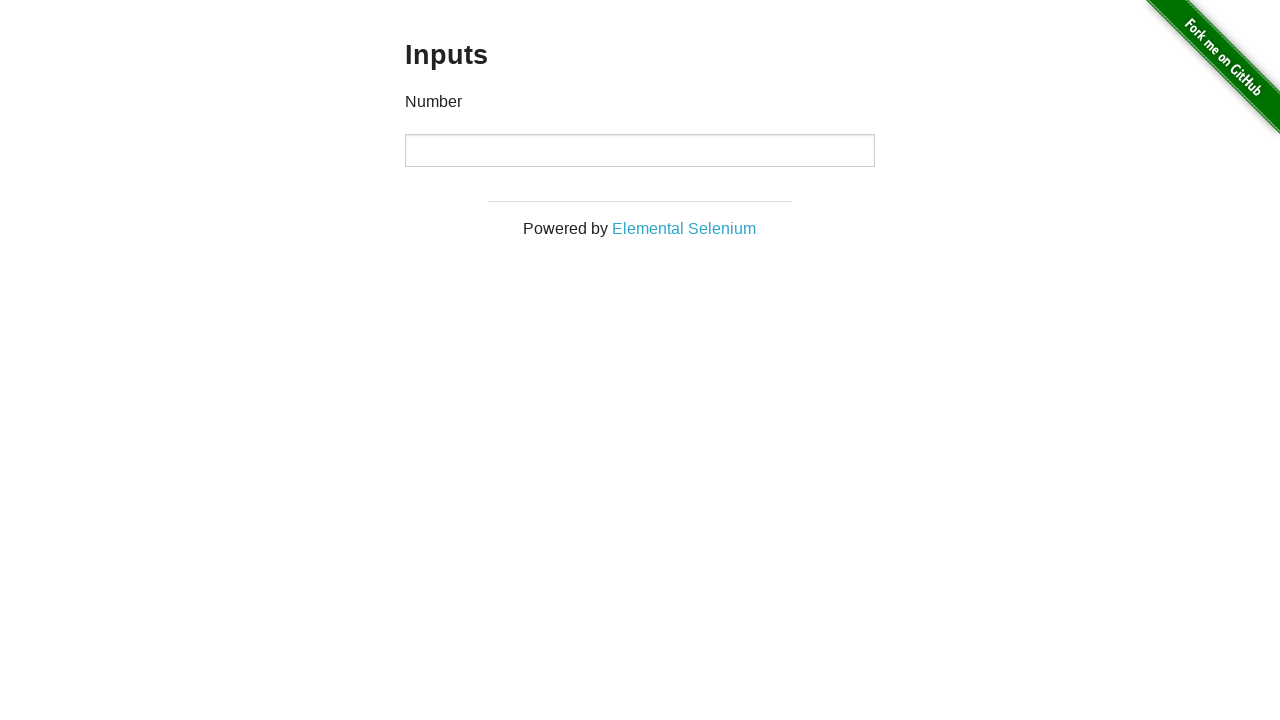

Retrieved page title
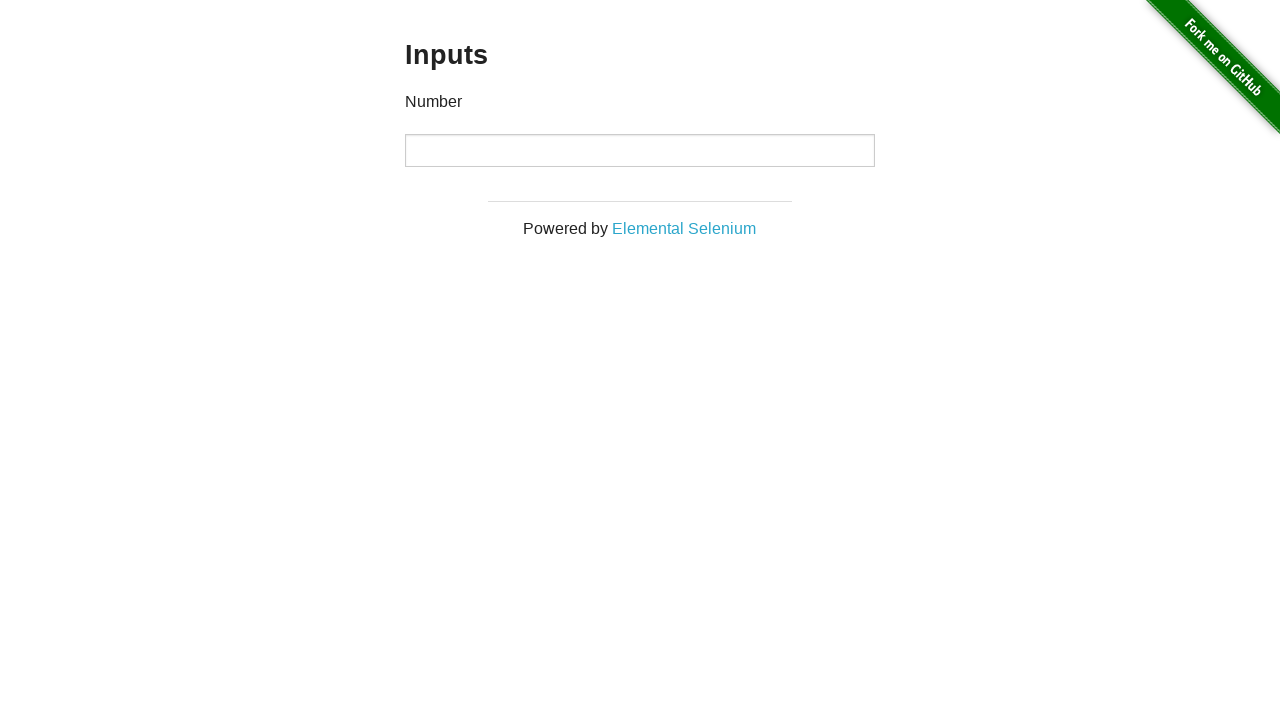

Verified page title is 'The Internet'
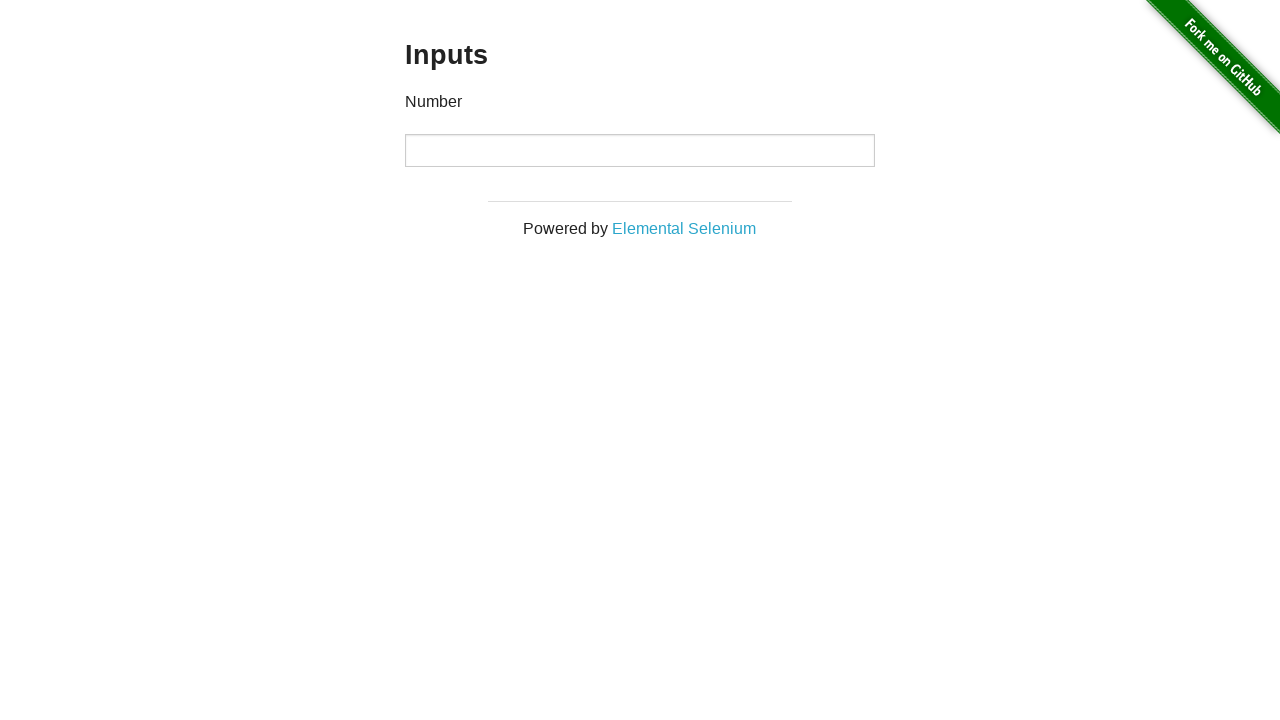

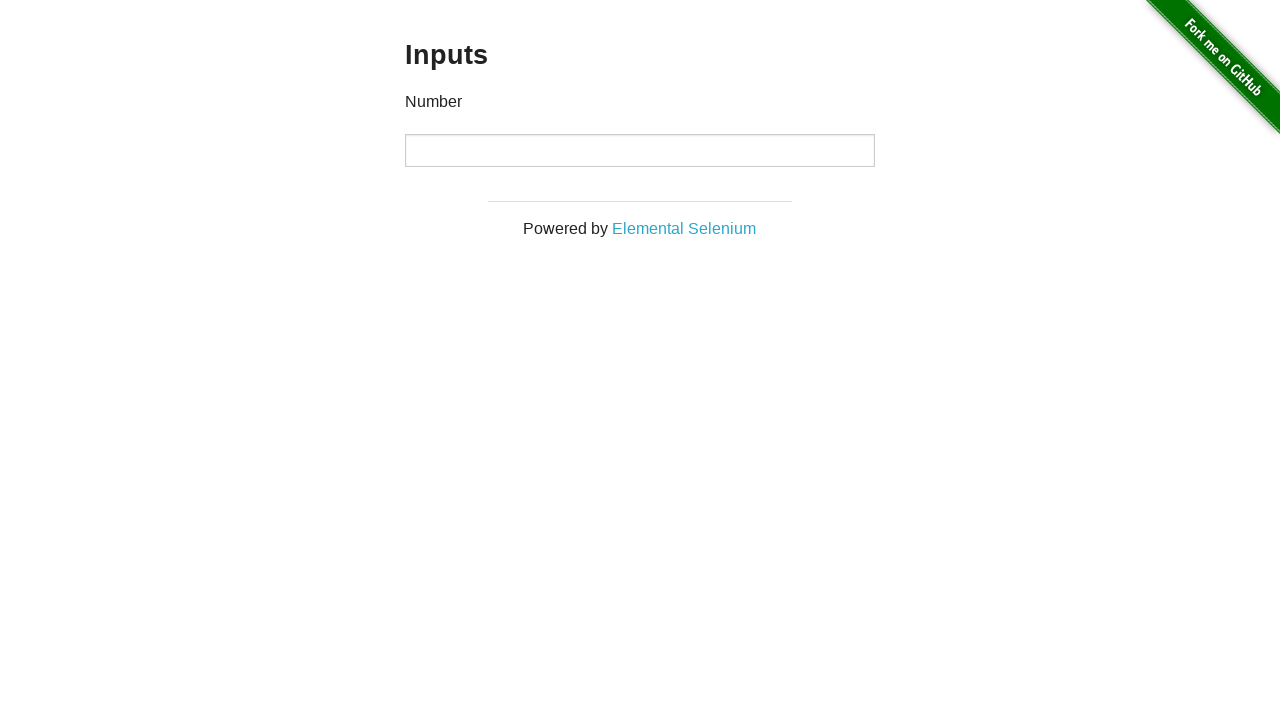